Tests text box form by clearing fields, filling them with data, and verifying the input values

Starting URL: https://demoqa.com/text-box

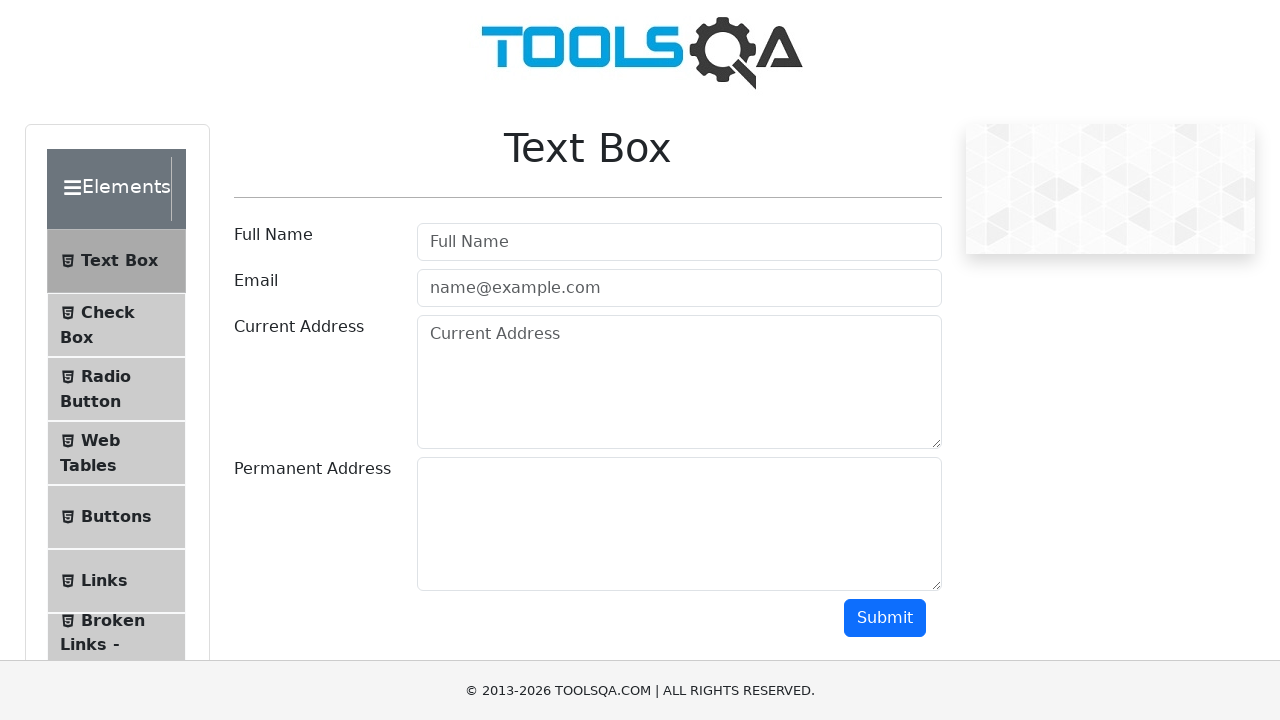

Cleared username field on xpath=//input[@id="userName"]
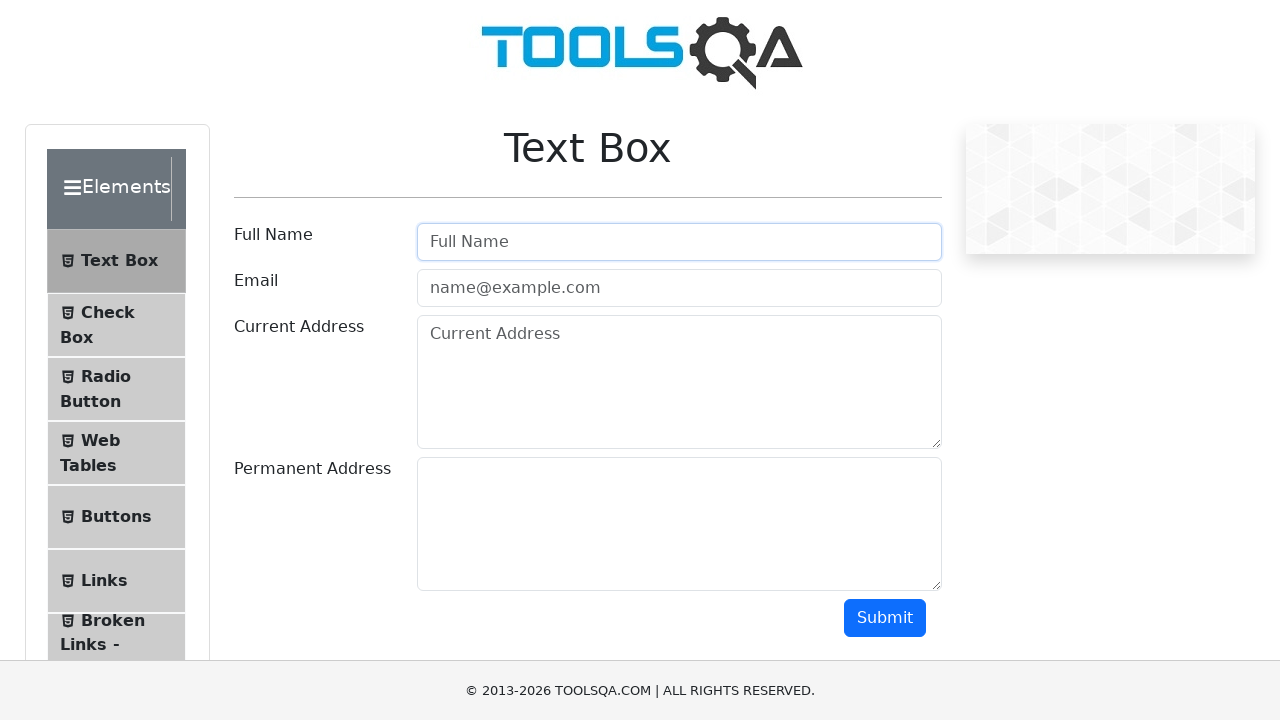

Filled username field with 'Jane' on xpath=//input[@id="userName"]
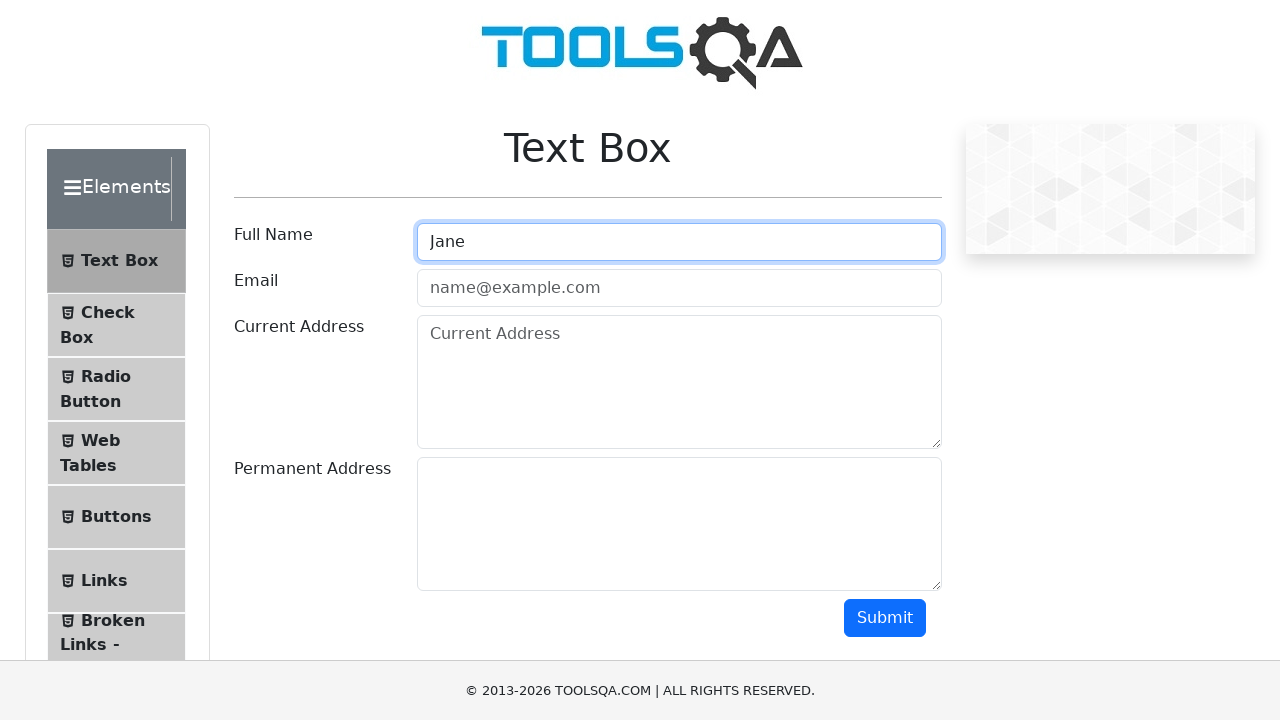

Cleared email field on xpath=//input[@id="userEmail"]
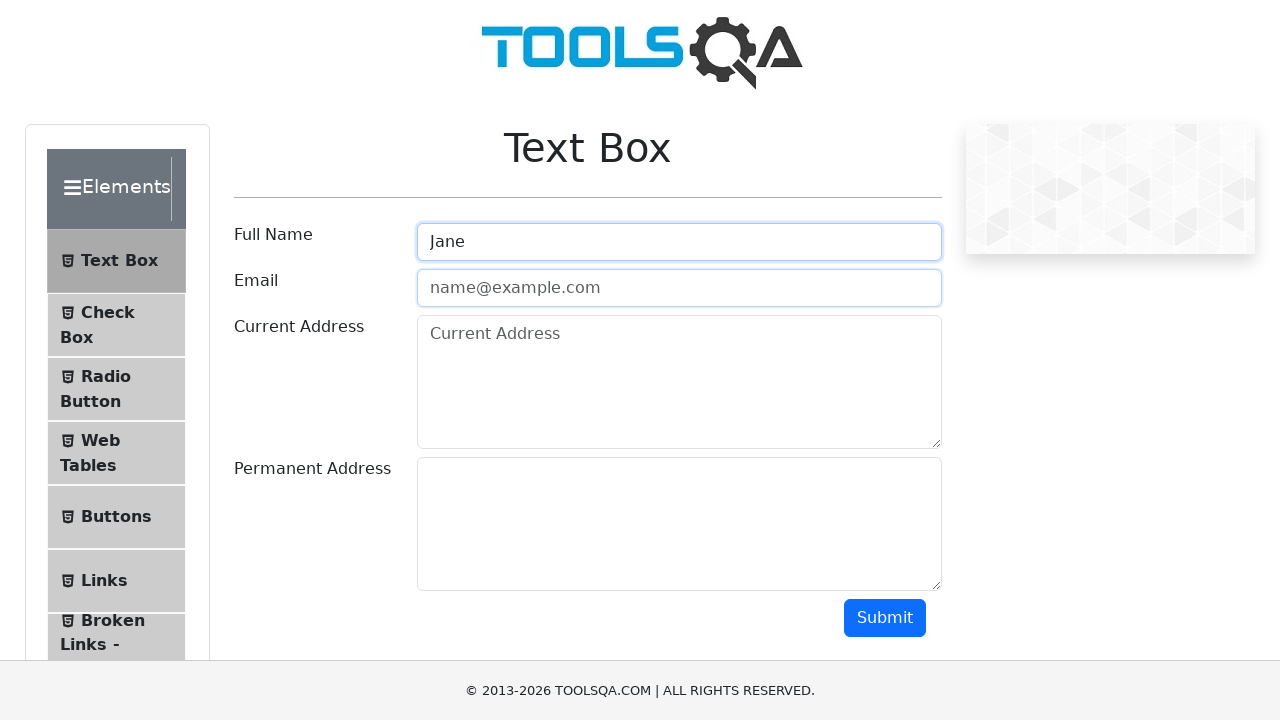

Filled email field with 'Smith' on xpath=//input[@id="userEmail"]
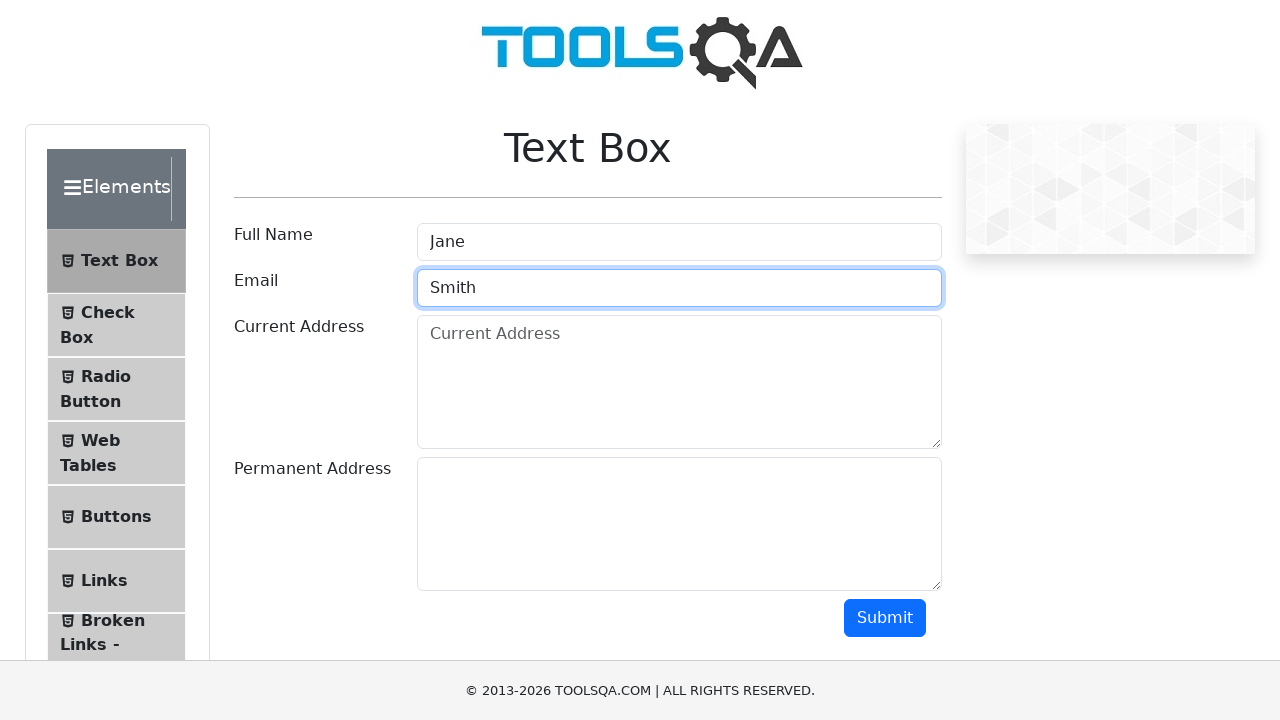

Cleared current address field on xpath=//textarea[@id="currentAddress"]
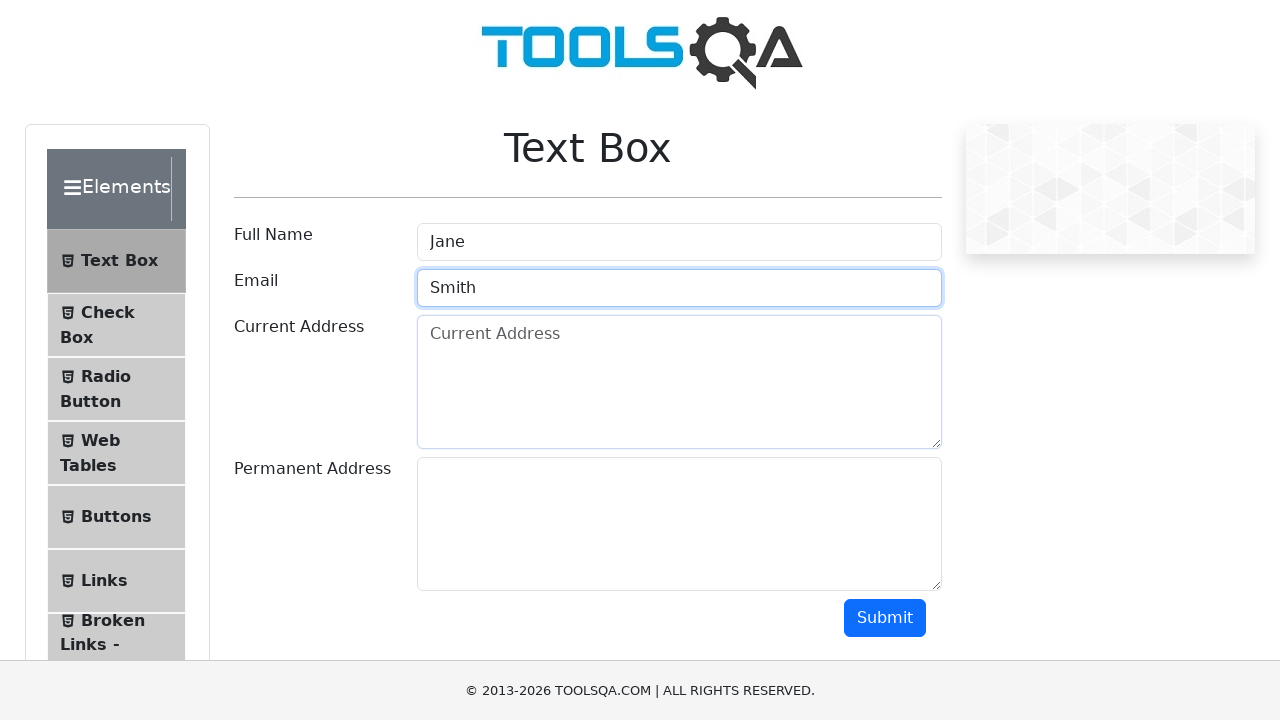

Filled current address field with '6629 Lomas Blvd NE' and 'New York' on xpath=//textarea[@id="currentAddress"]
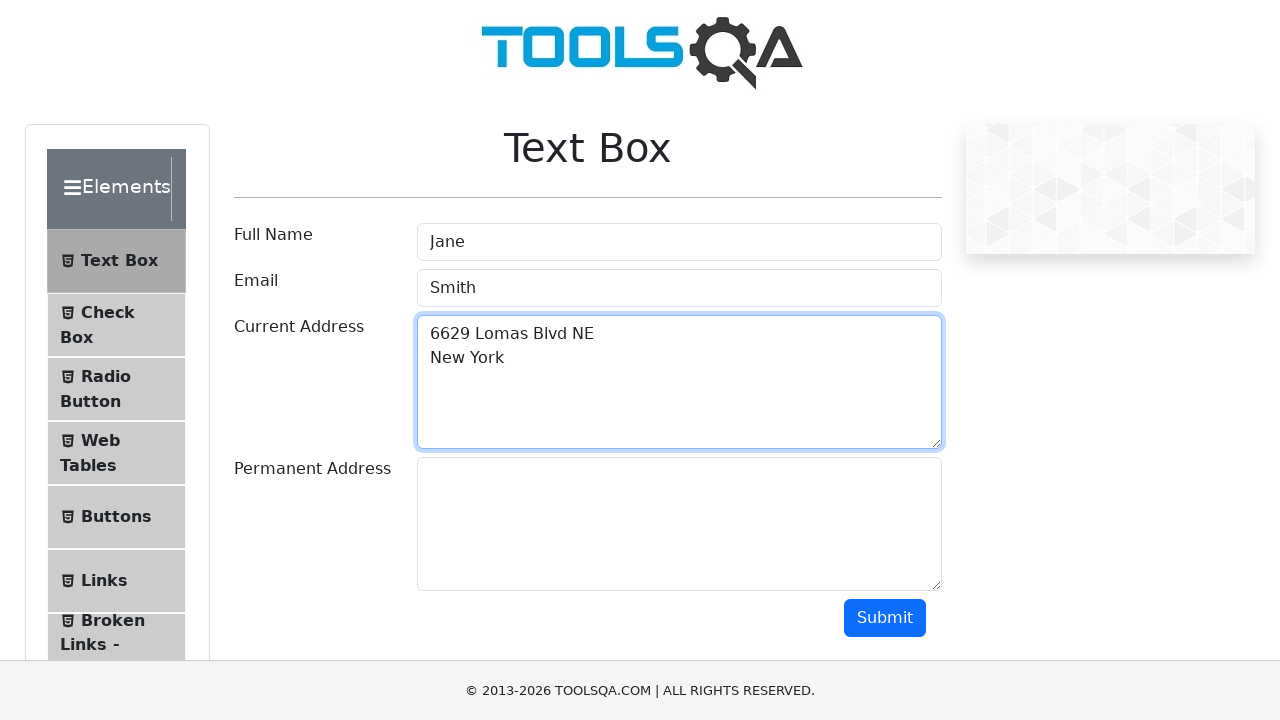

Cleared permanent address field on xpath=//textarea[@id="permanentAddress"]
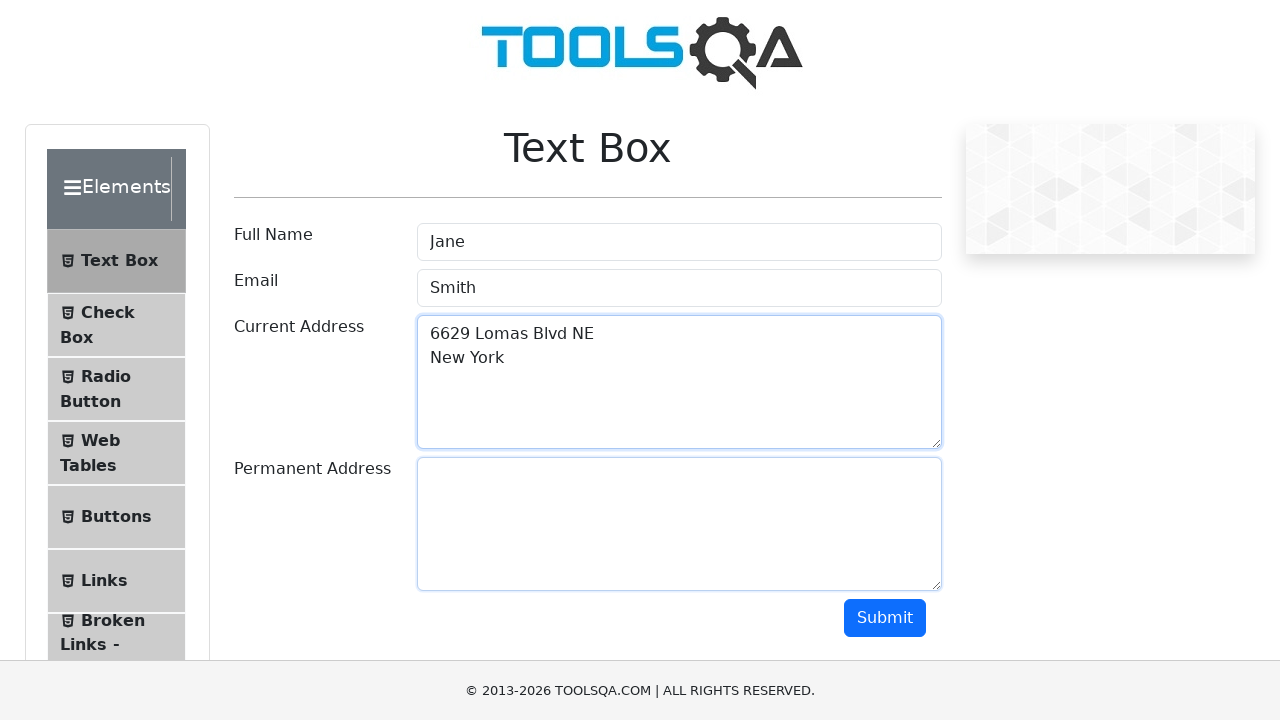

Filled permanent address field with '621 E Pine St' and 'California' on xpath=//textarea[@id="permanentAddress"]
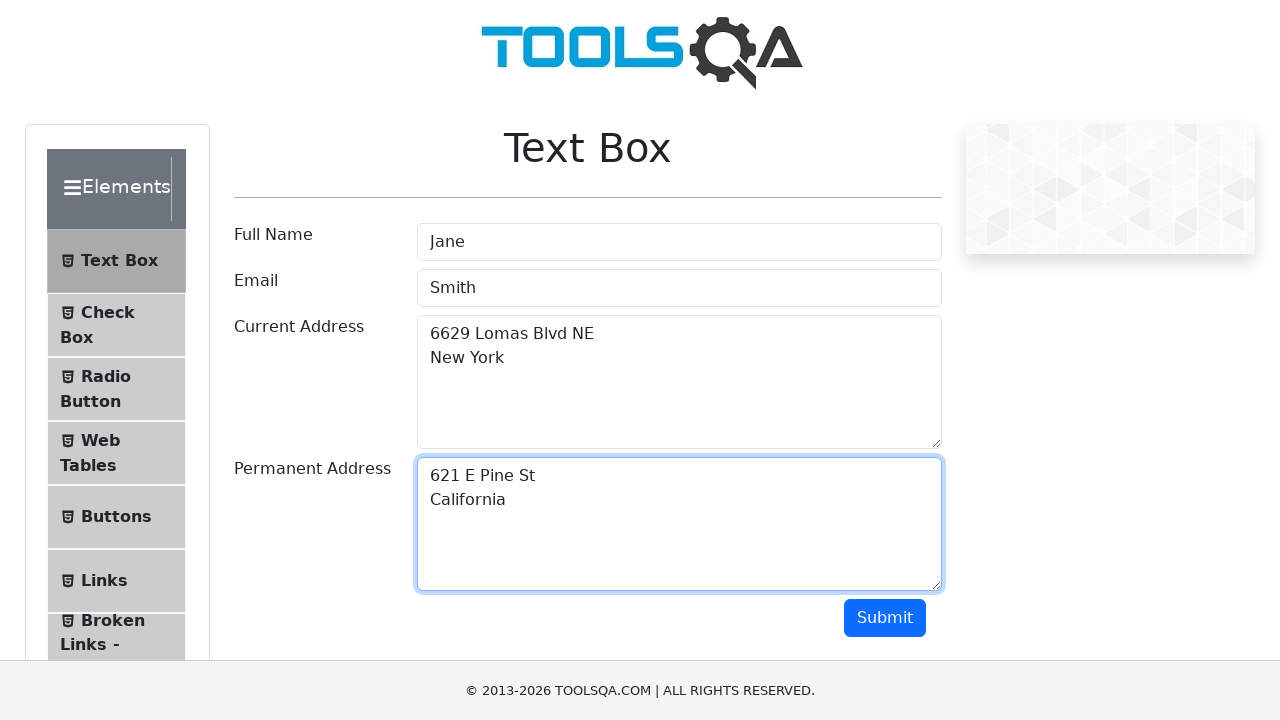

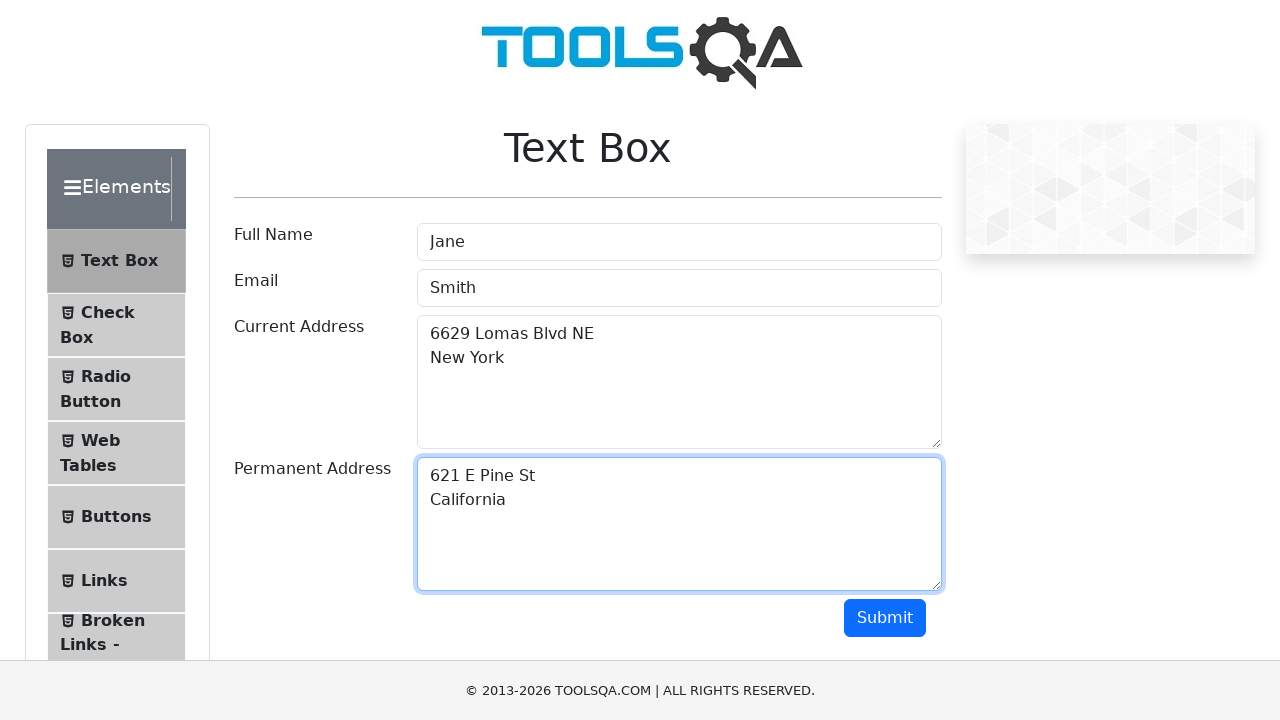